Navigates to the Maven Repository homepage and maximizes the browser window. This is a minimal test that verifies the page loads successfully.

Starting URL: https://mvnrepository.com/

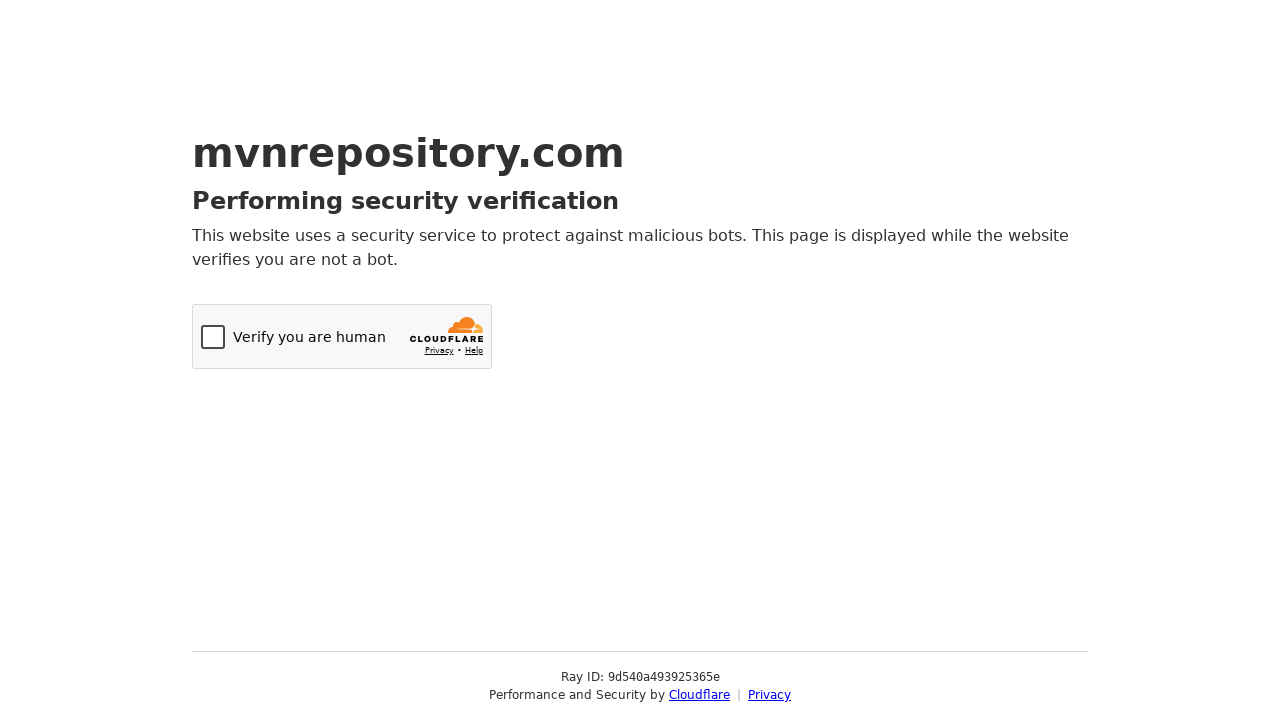

Set viewport to maximized size (1920x1080)
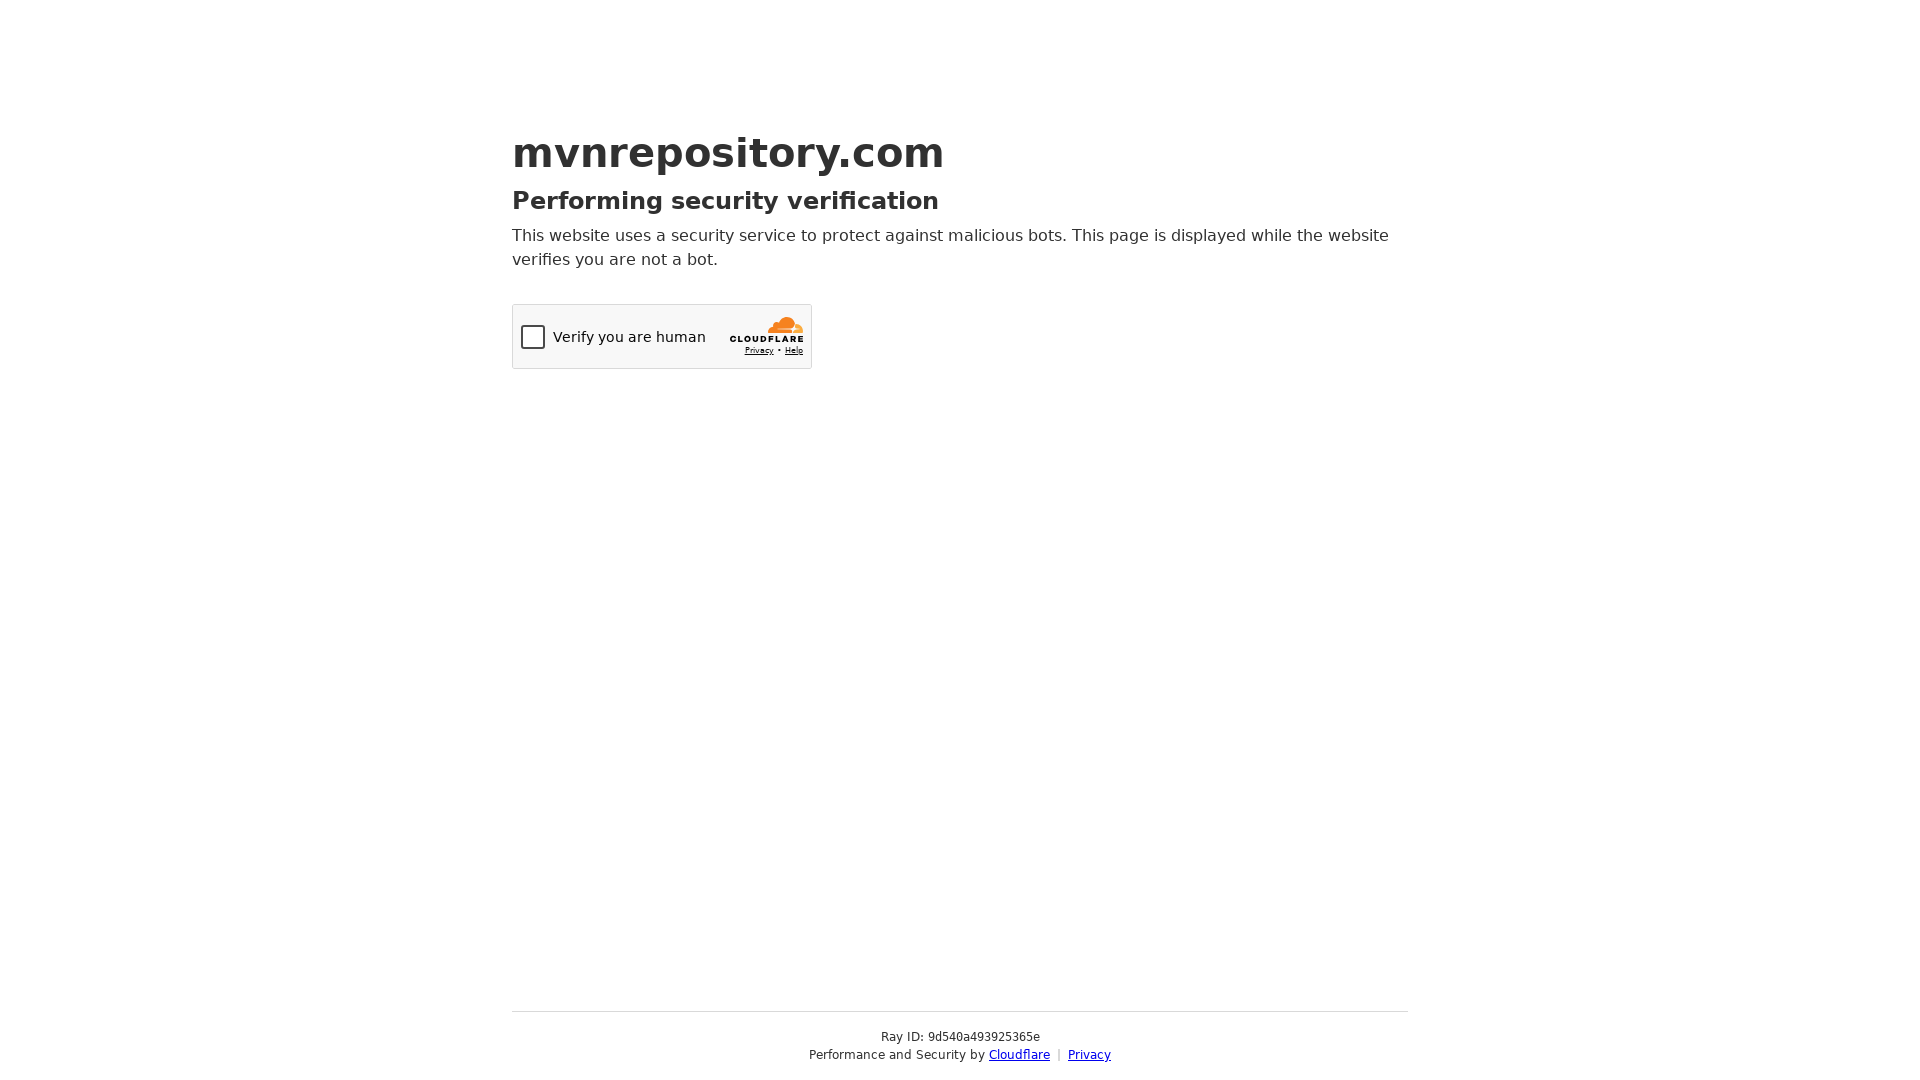

Maven Repository homepage loaded successfully
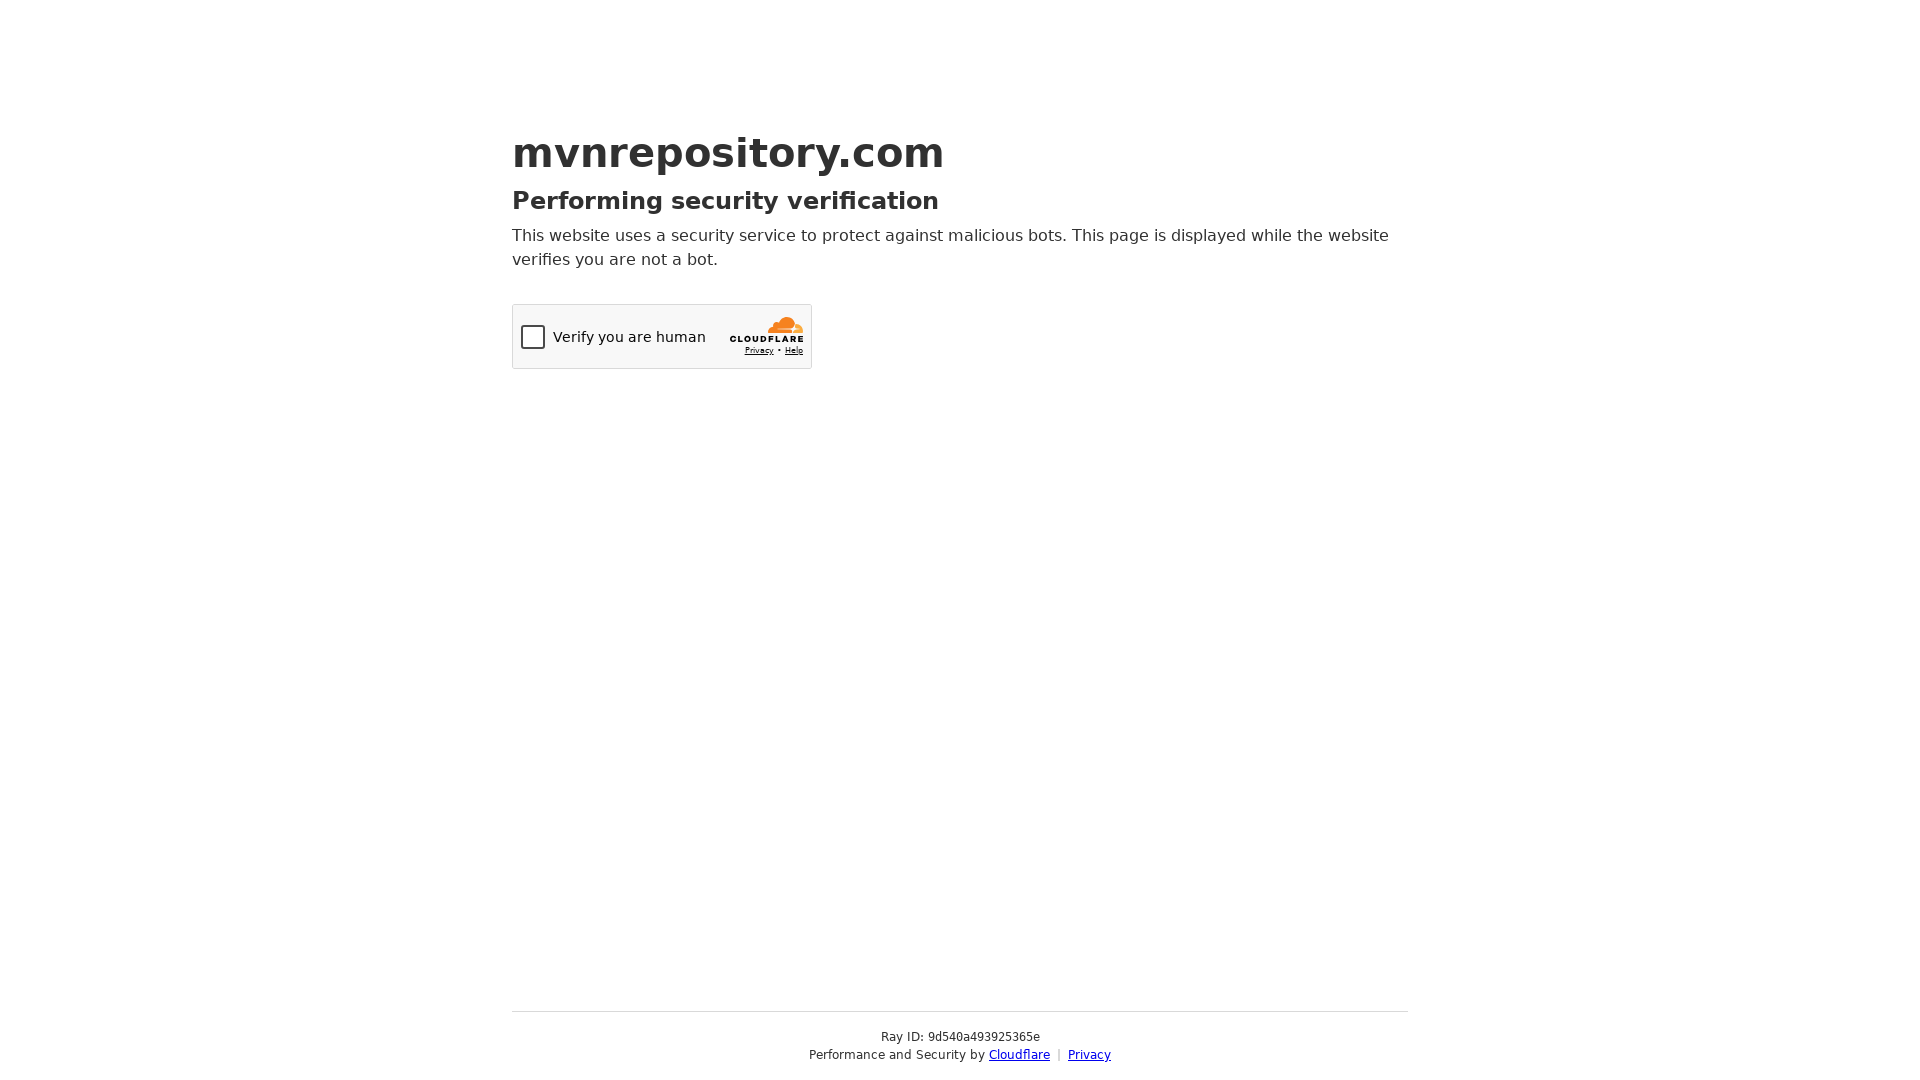

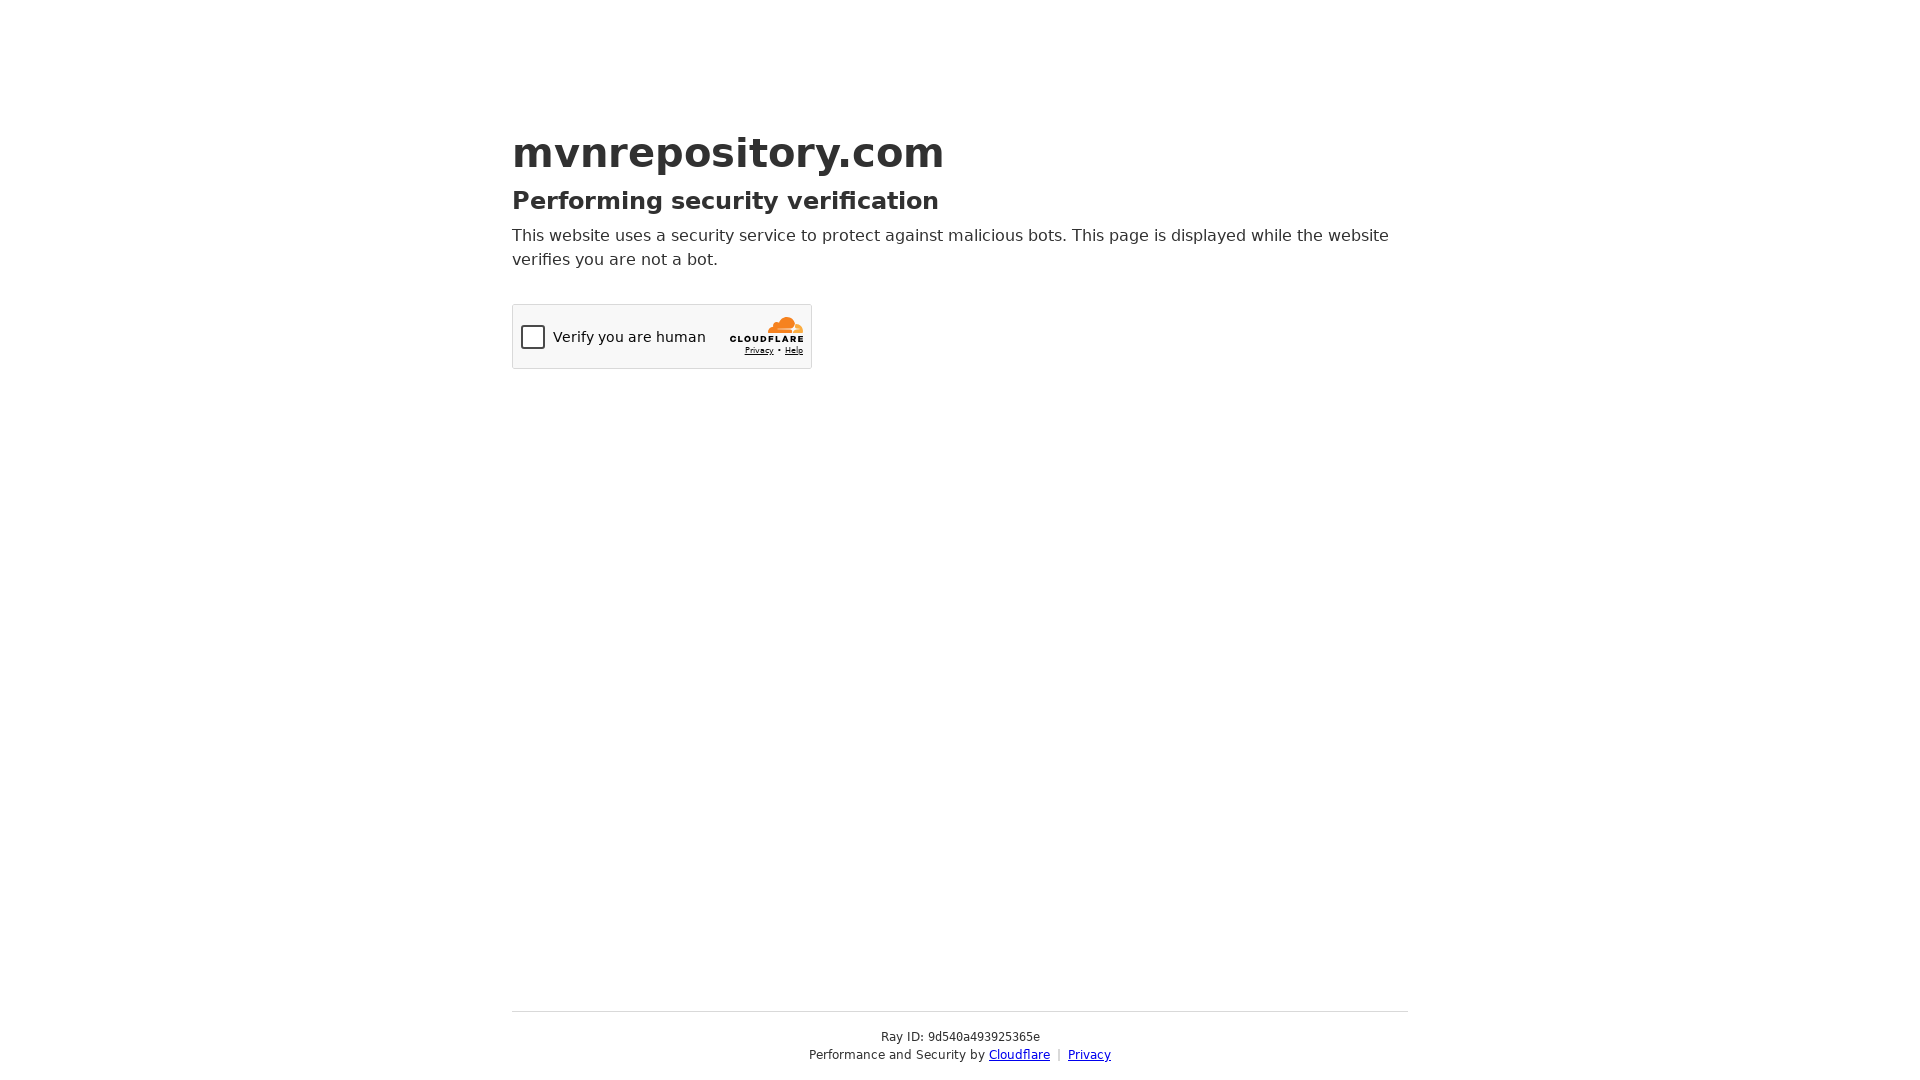